Tests sending keys to the active element by typing 'abc' without explicitly focusing an element

Starting URL: https://www.selenium.dev/selenium/web/single_text_input.html

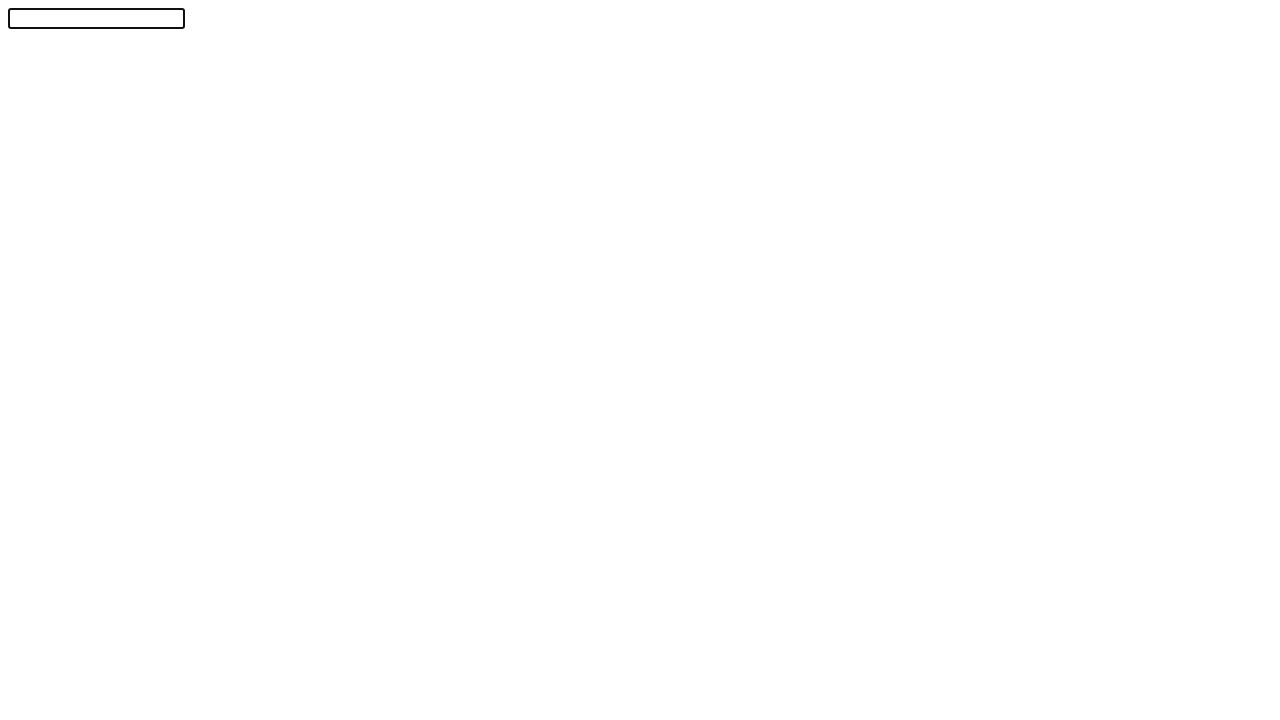

Navigated to single text input page
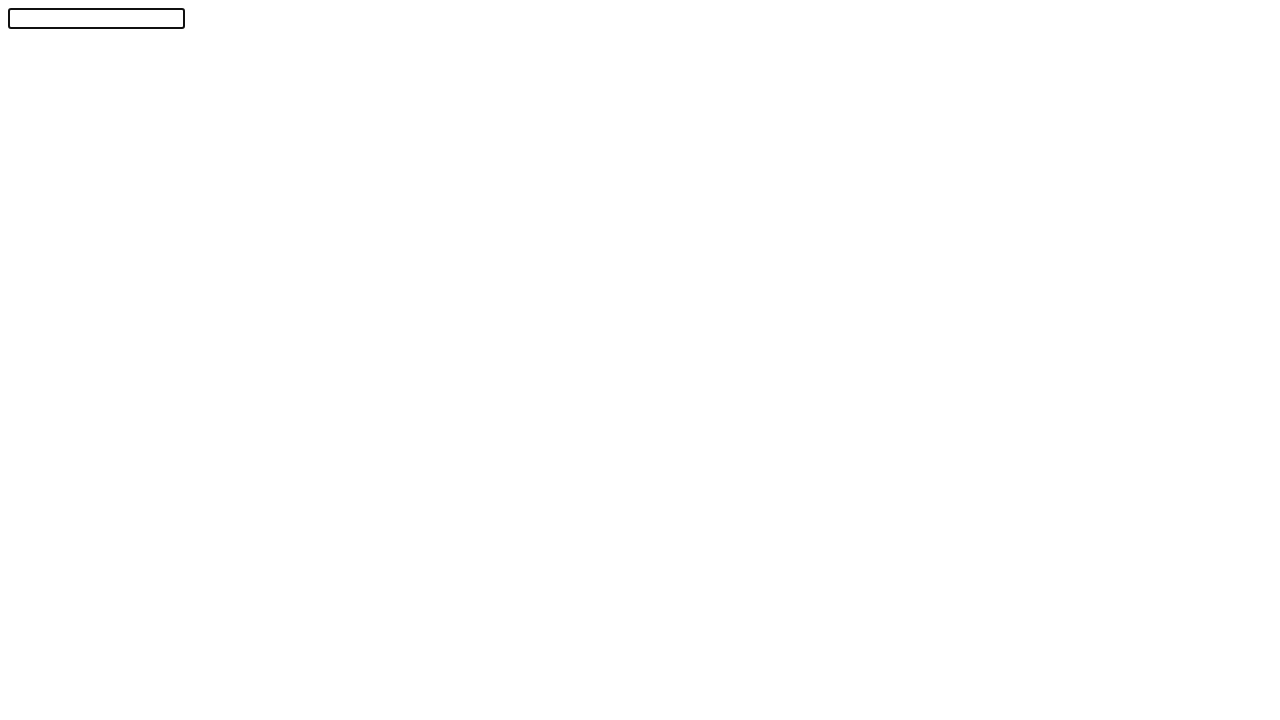

Typed 'abc' to the active element
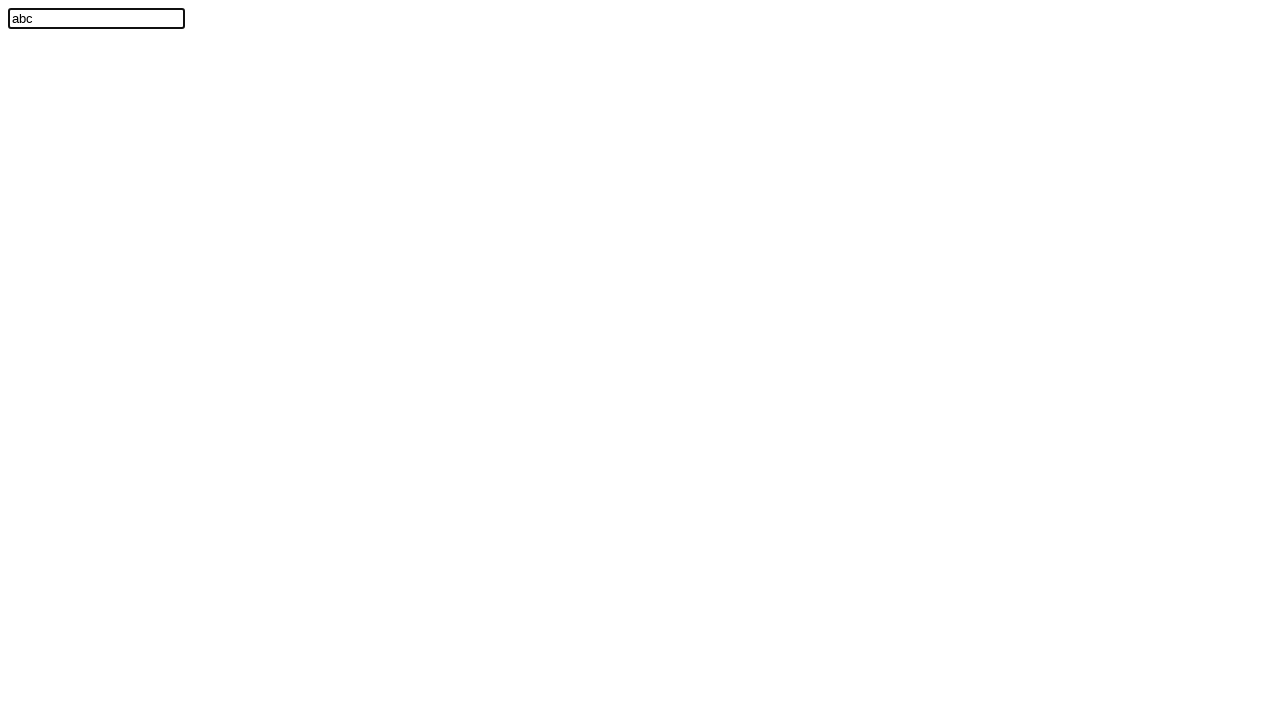

Located the text input field with id 'textInput'
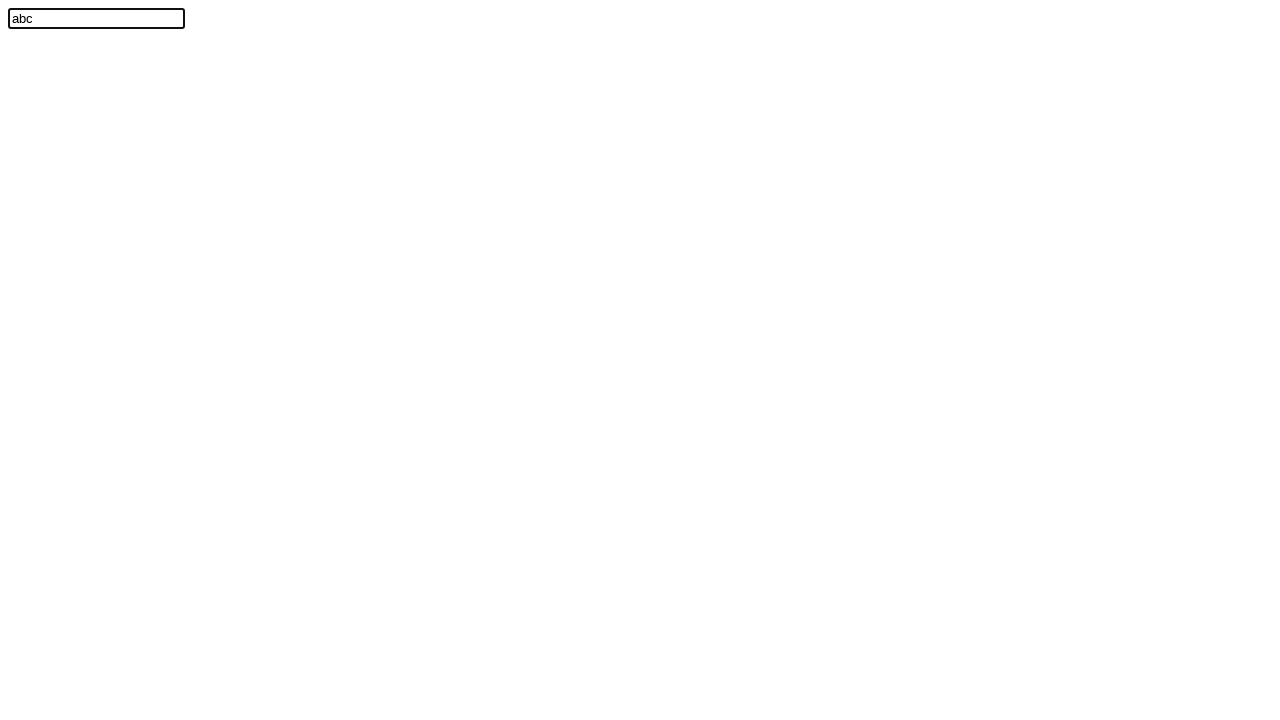

Verified text input contains 'abc'
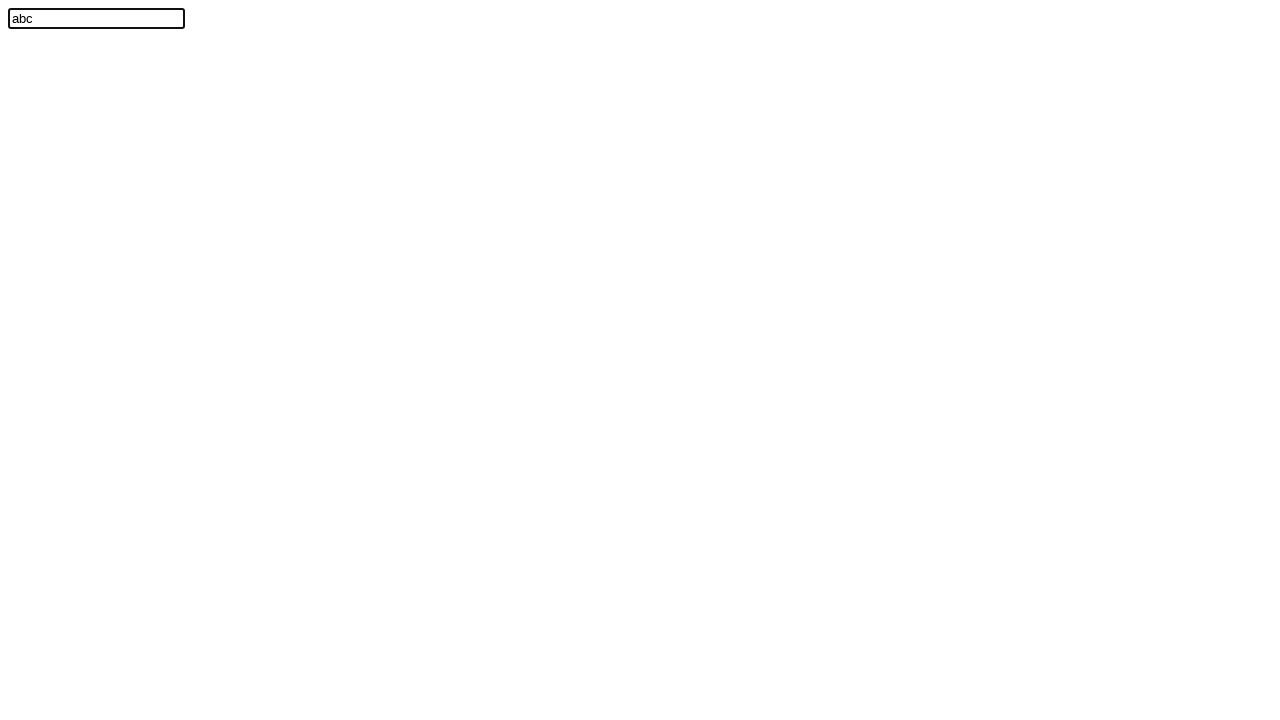

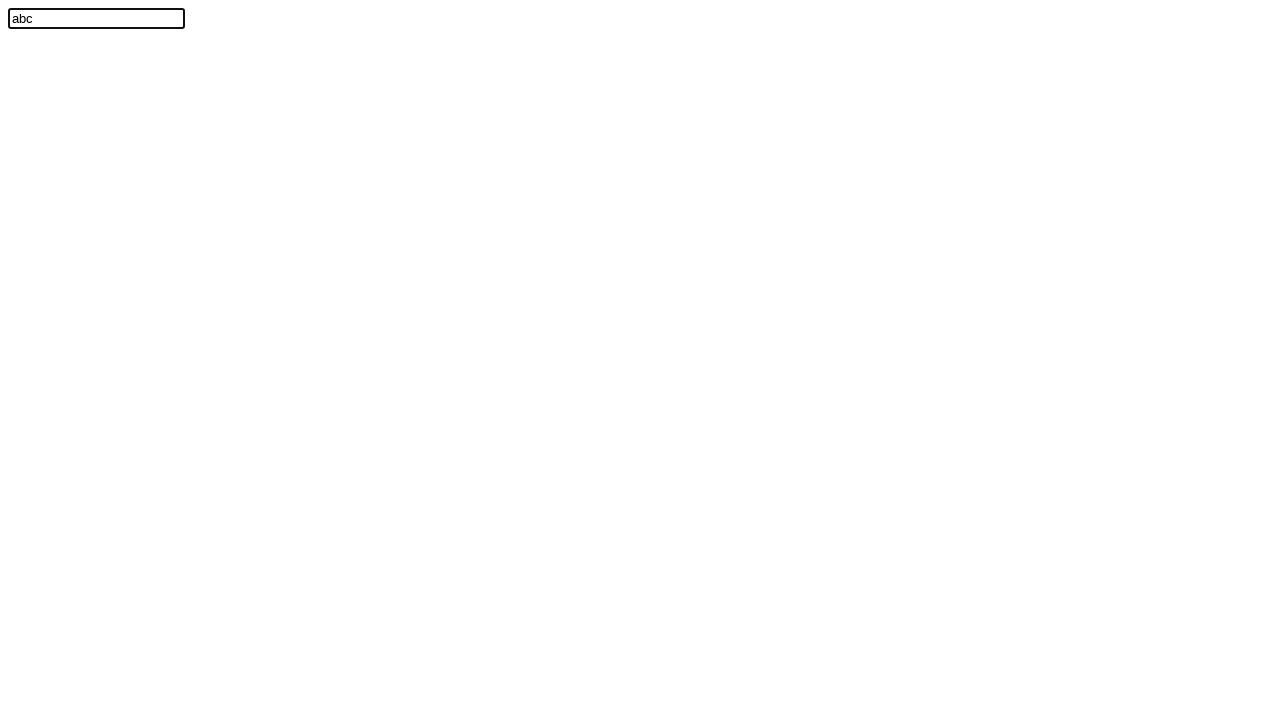